Navigates to blog page and waits for article element to be present

Starting URL: https://www.forloop.ai/blog

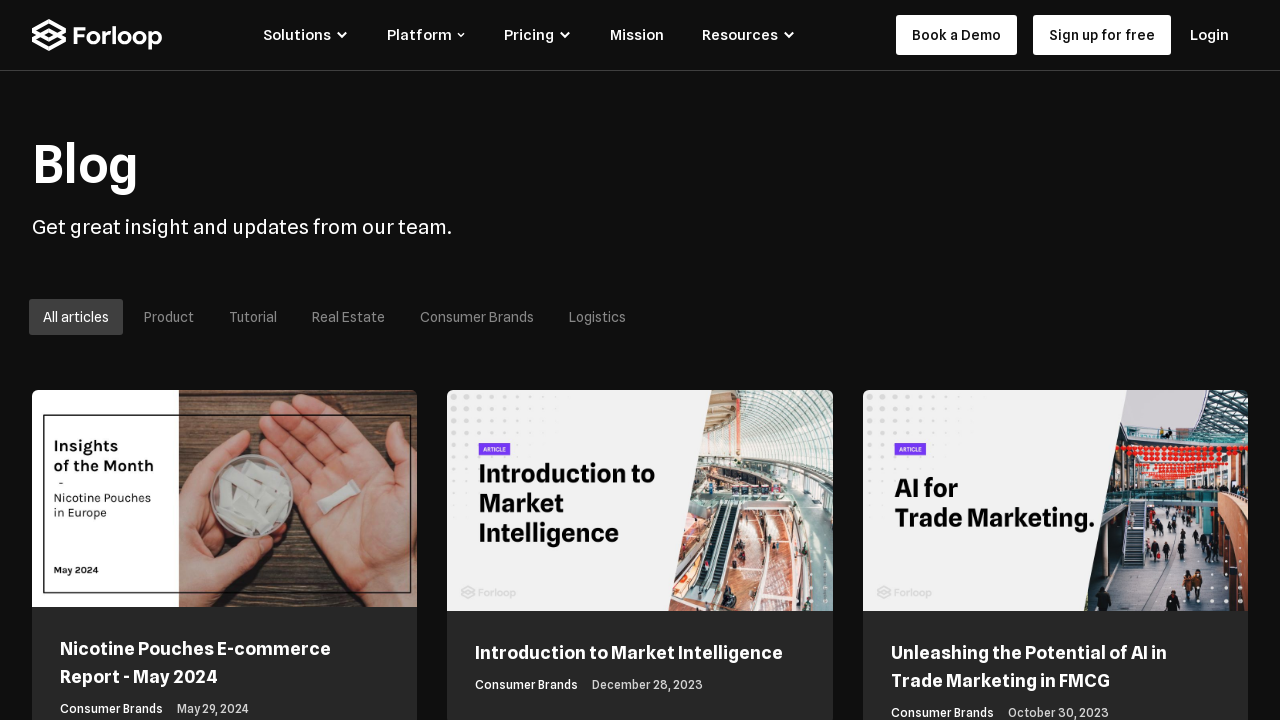

Navigated to ForLoop AI blog page
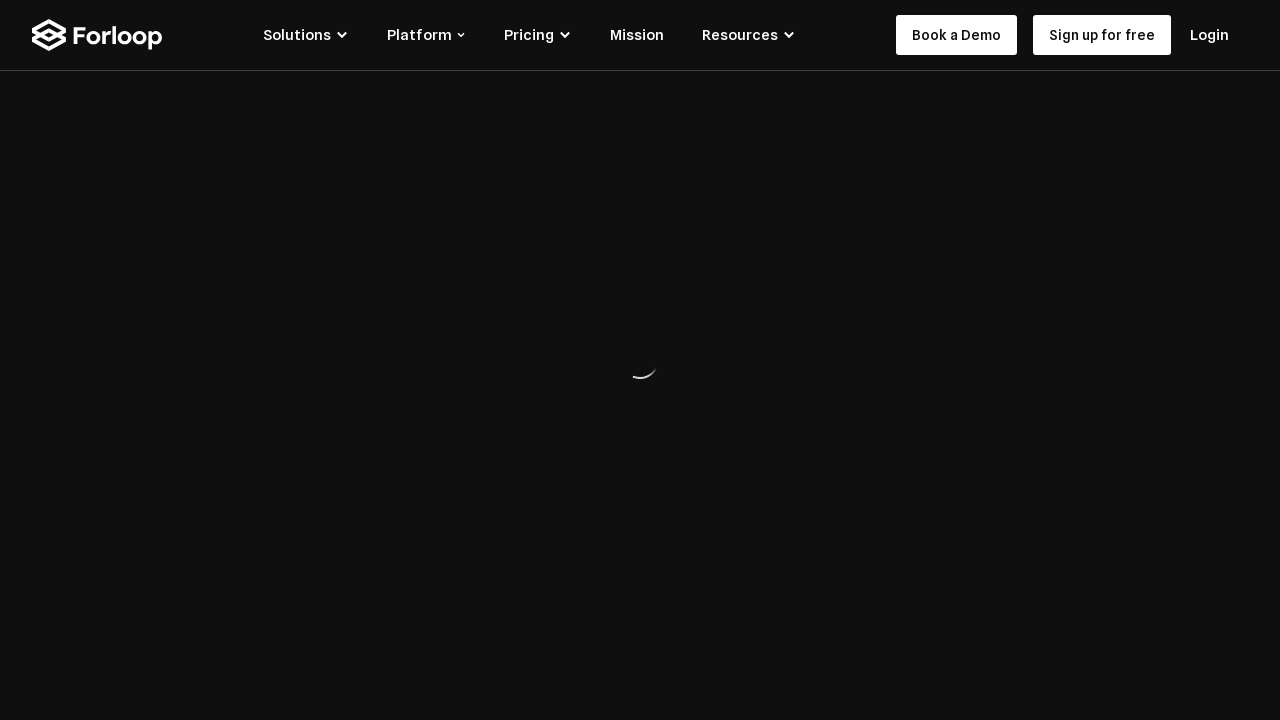

Waited for article element to be present on blog page
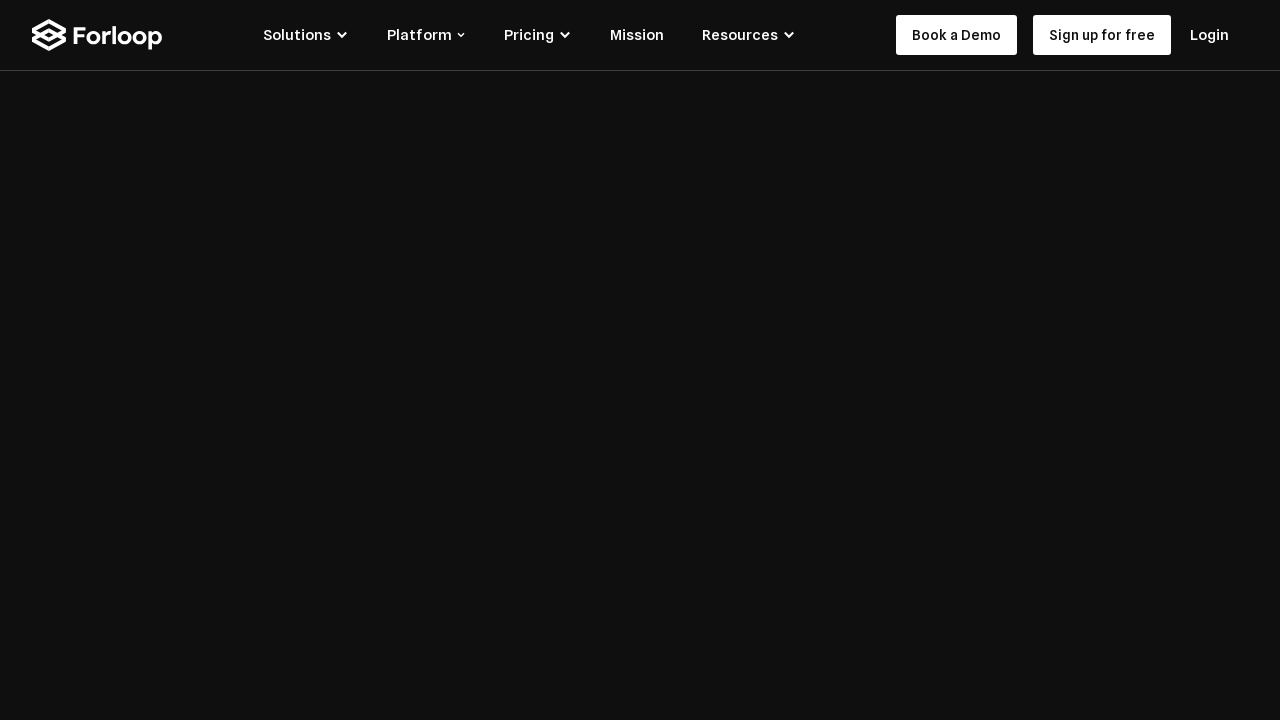

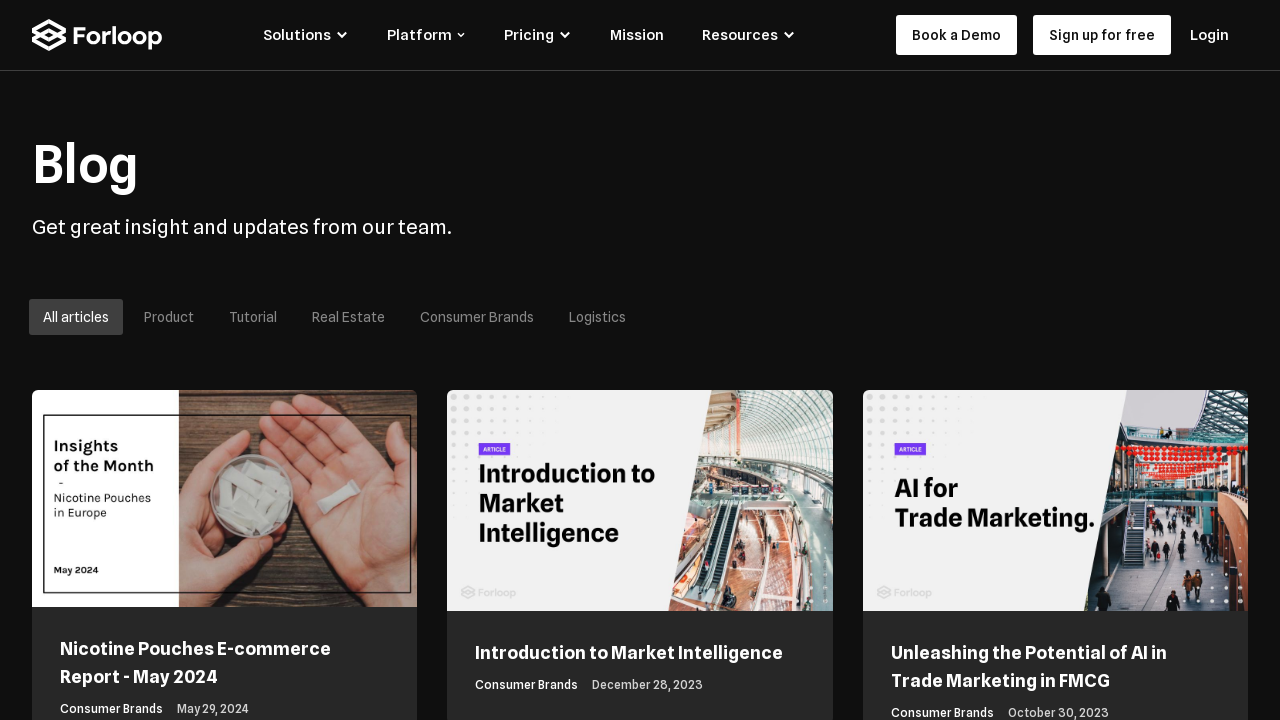